Tests pressing the TAB keyboard key using keyboard actions and verifying the page displays the correct key pressed

Starting URL: http://the-internet.herokuapp.com/key_presses

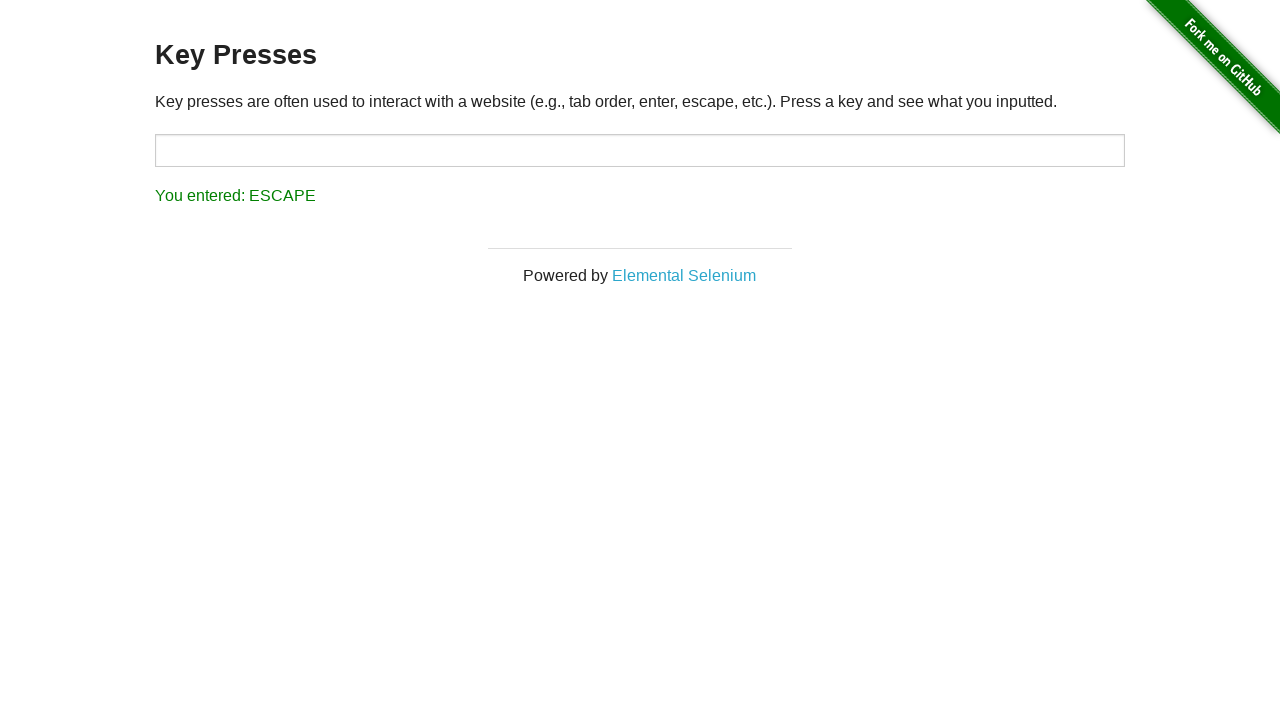

Navigated to the key presses test page
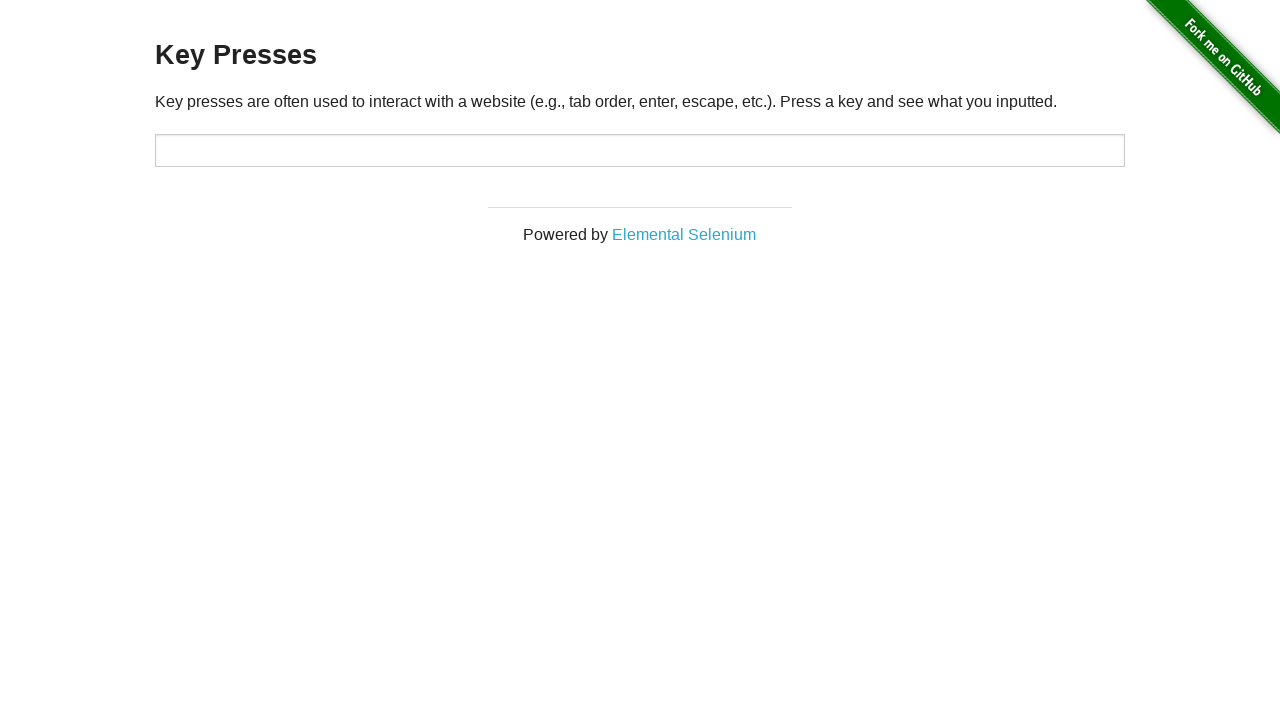

Pressed the TAB keyboard key
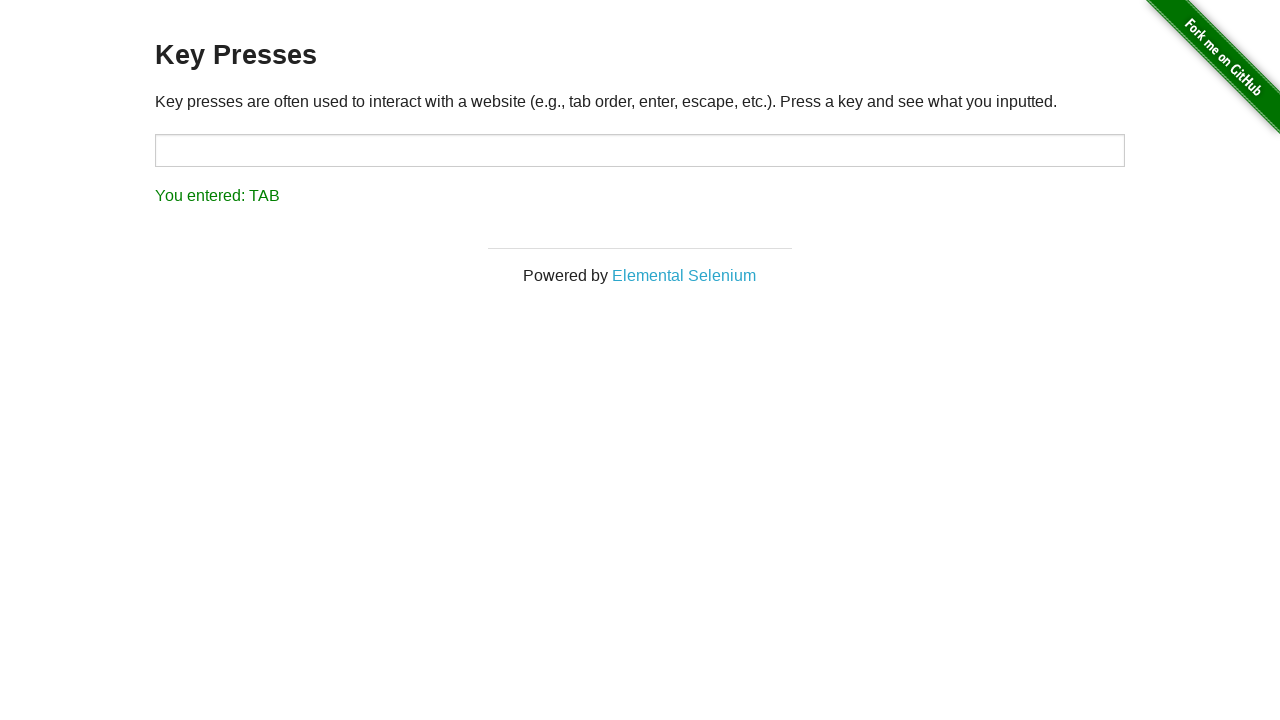

Result message appeared on the page
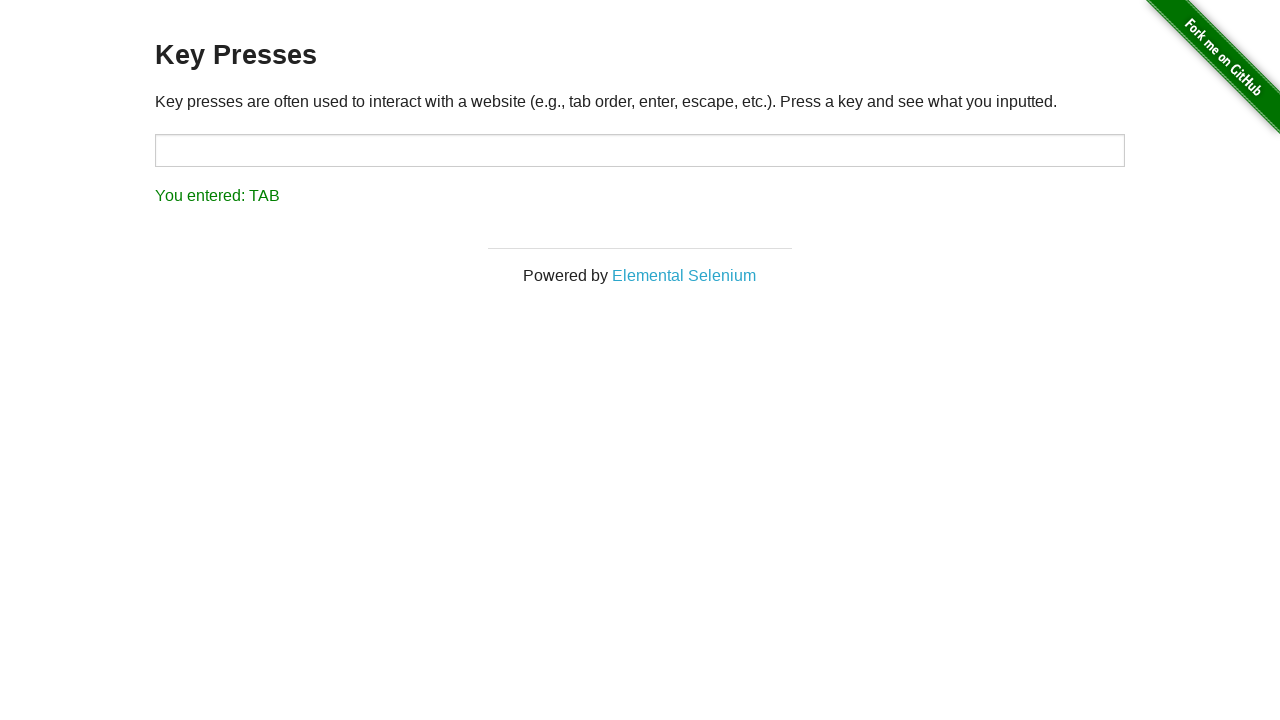

Retrieved result text from the page
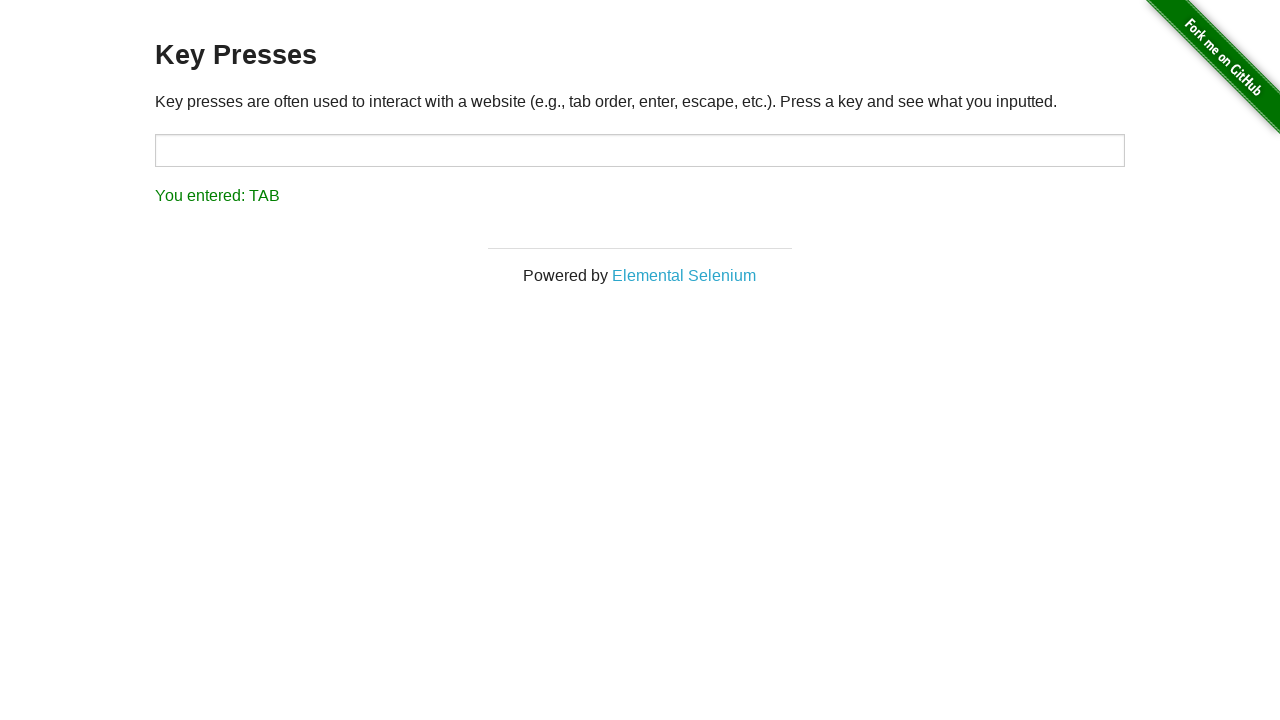

Verified that the page displays 'You entered: TAB'
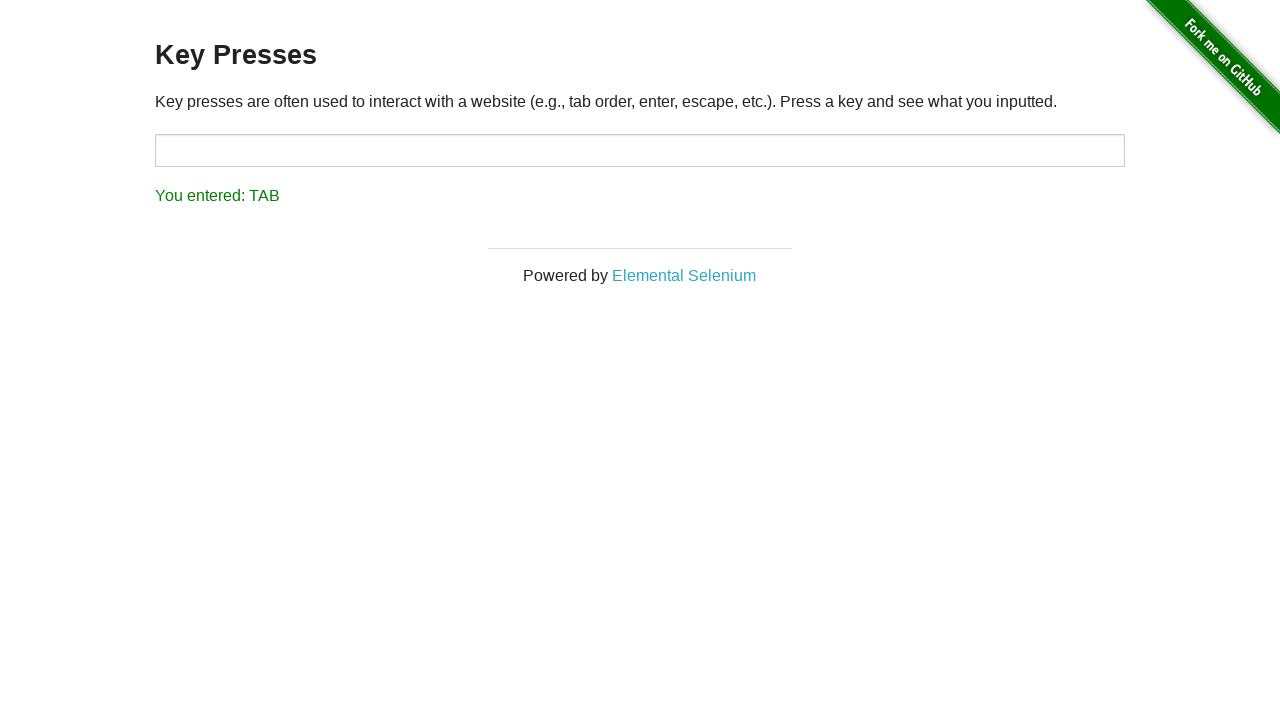

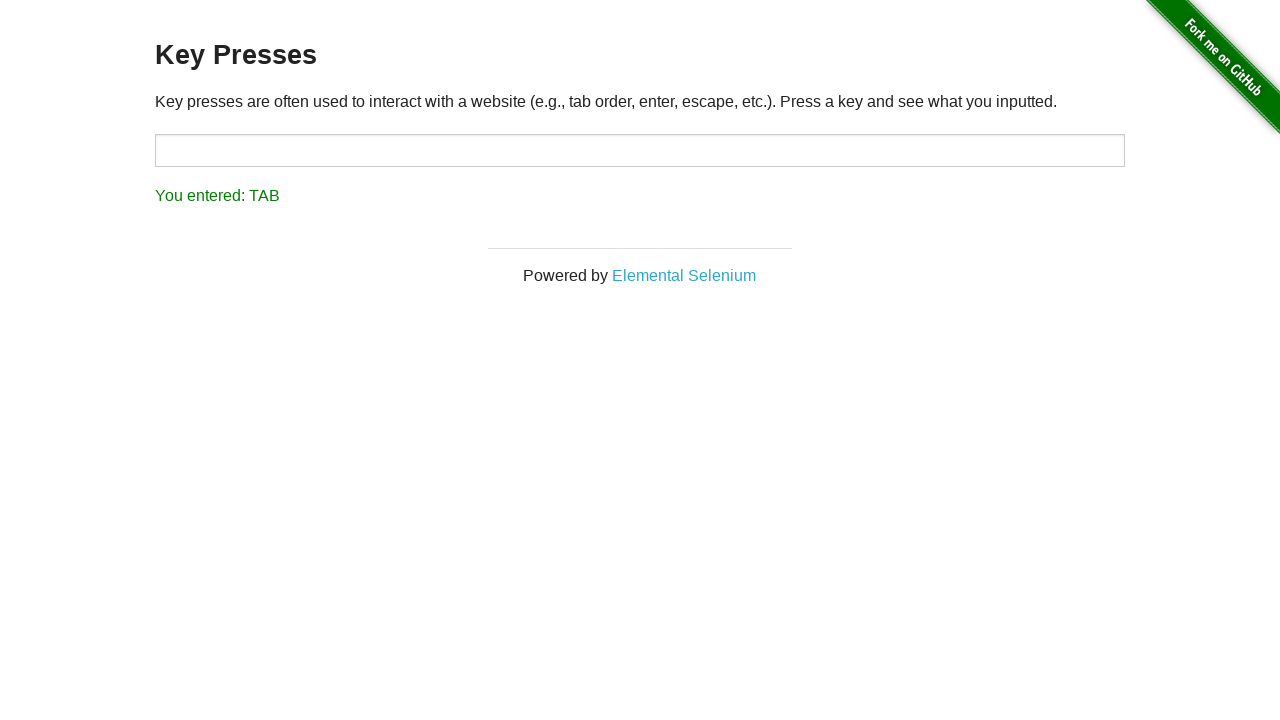